Tests keyboard actions by typing text in uppercase using Shift key modifier in a form field

Starting URL: https://awesomeqa.com/practice.html

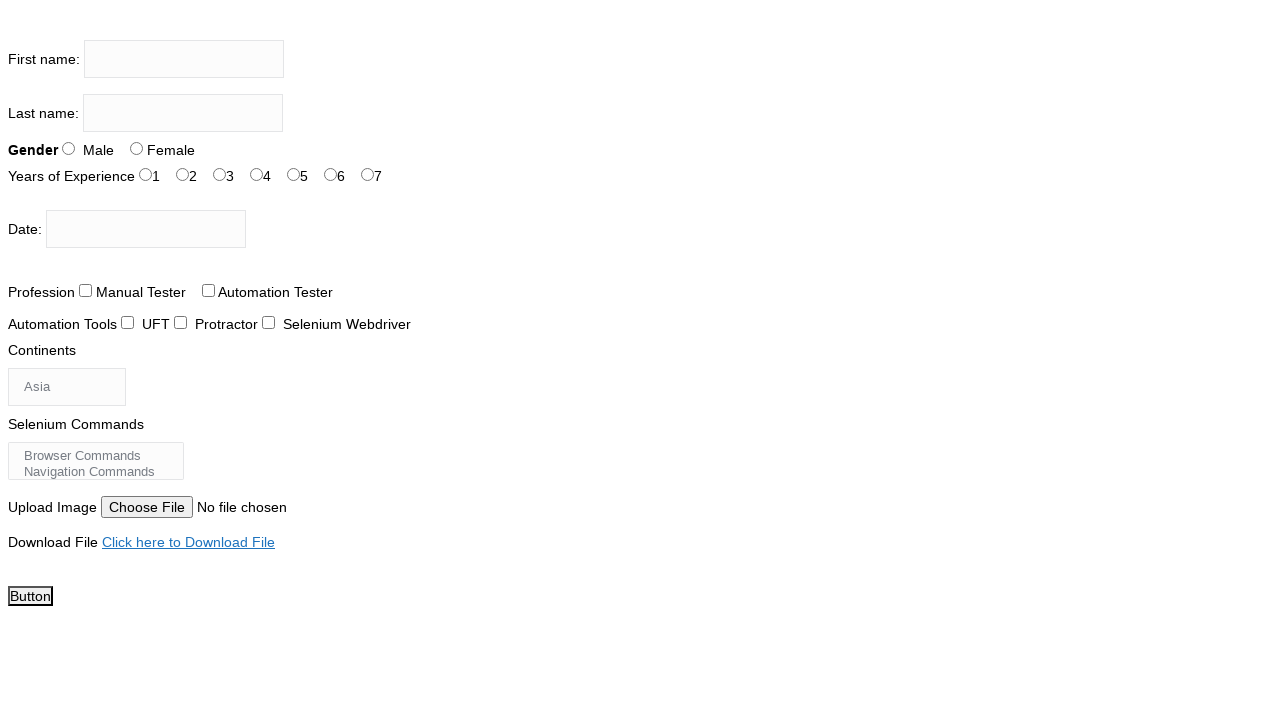

Clicked on the first name input field at (184, 59) on input[name='firstname']
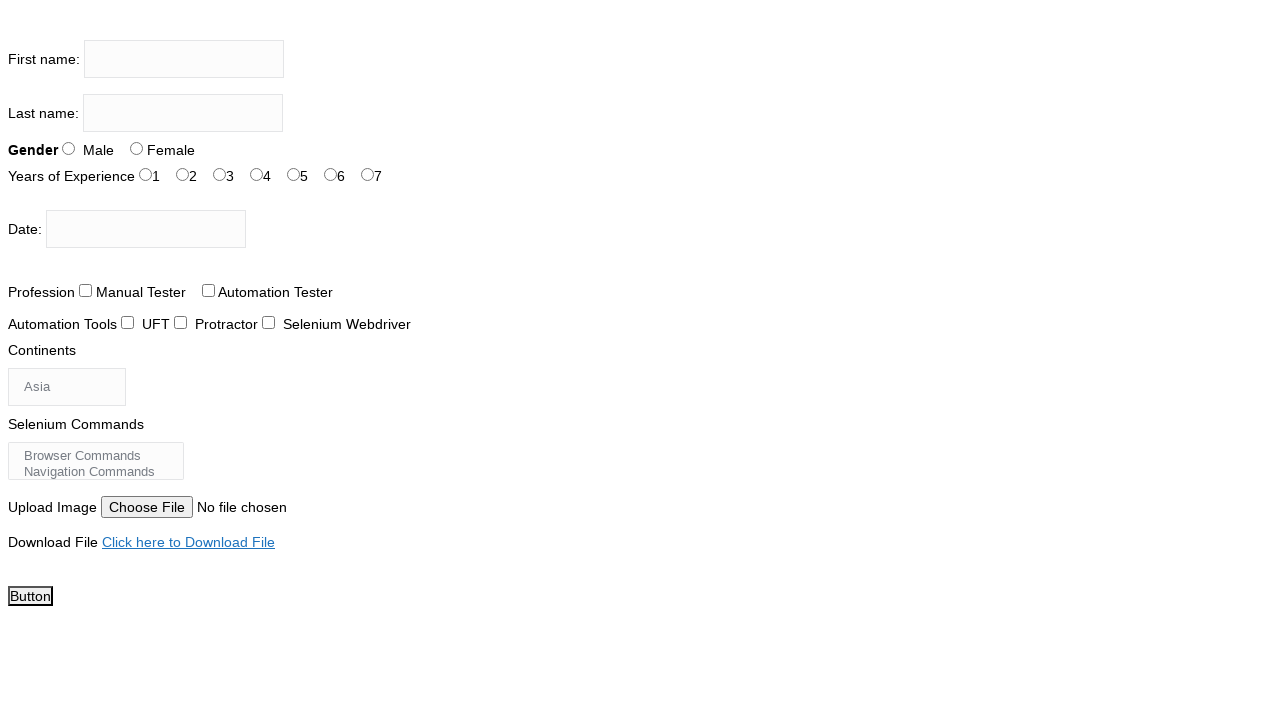

Held down Shift key modifier
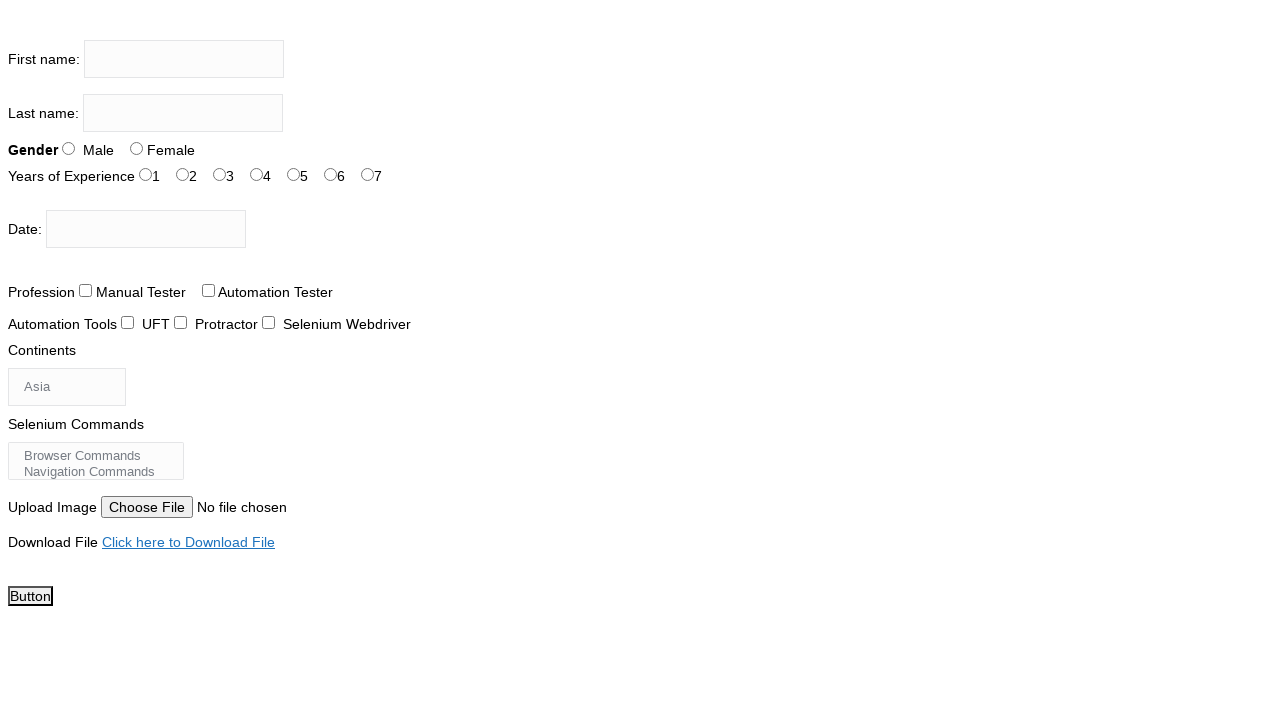

Typed 'the testing academy' with Shift key held (uppercase conversion)
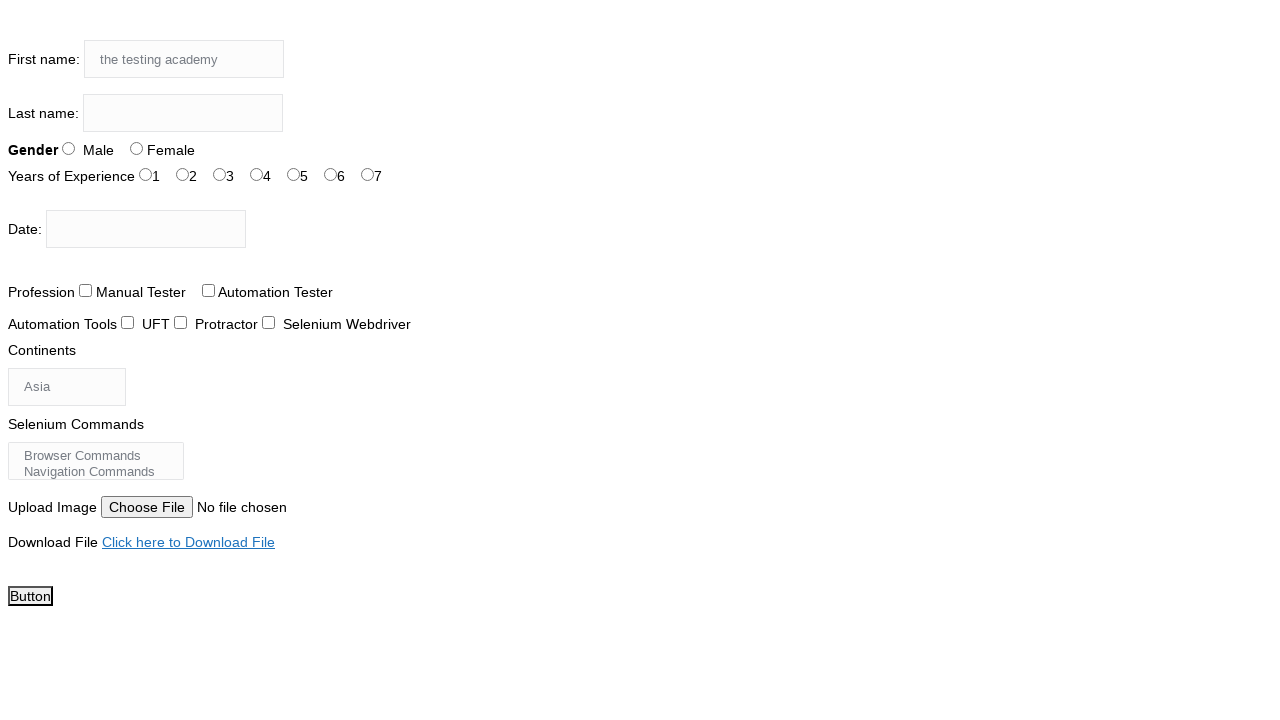

Released Shift key modifier
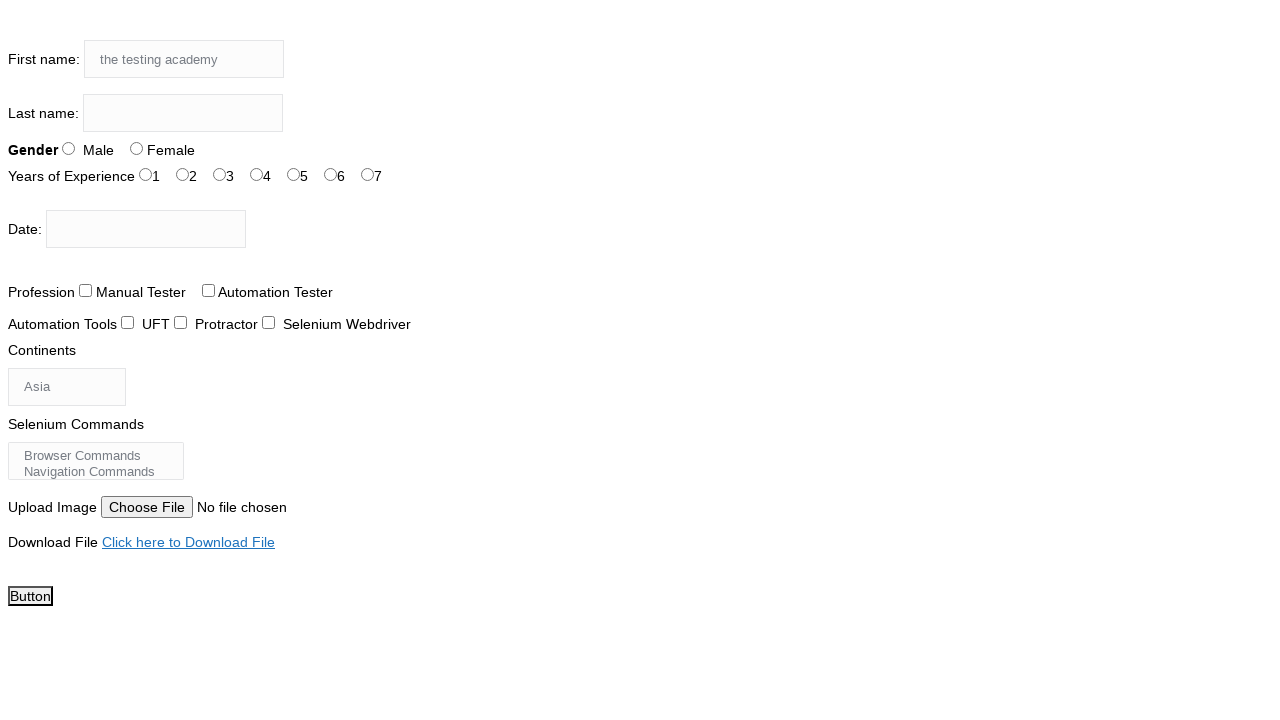

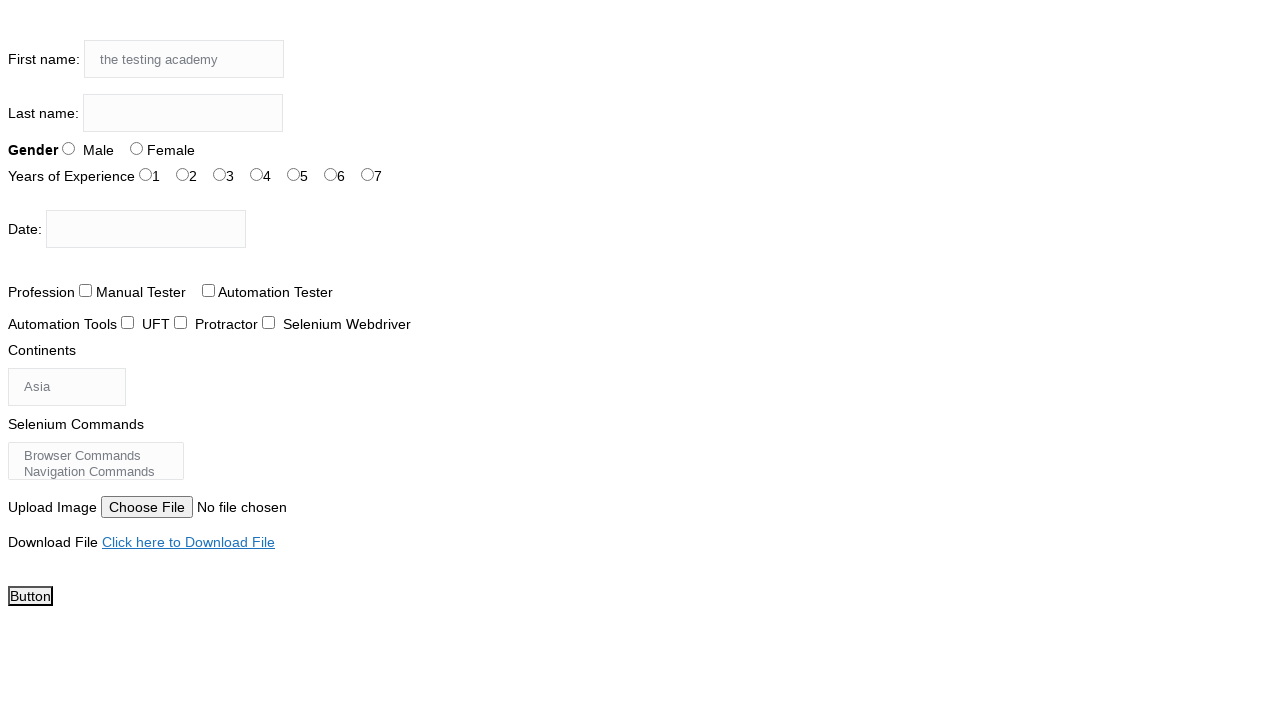